Tests handling a JavaScript confirm dialog by clicking Cancel to dismiss it

Starting URL: https://the-internet.herokuapp.com/javascript_alerts

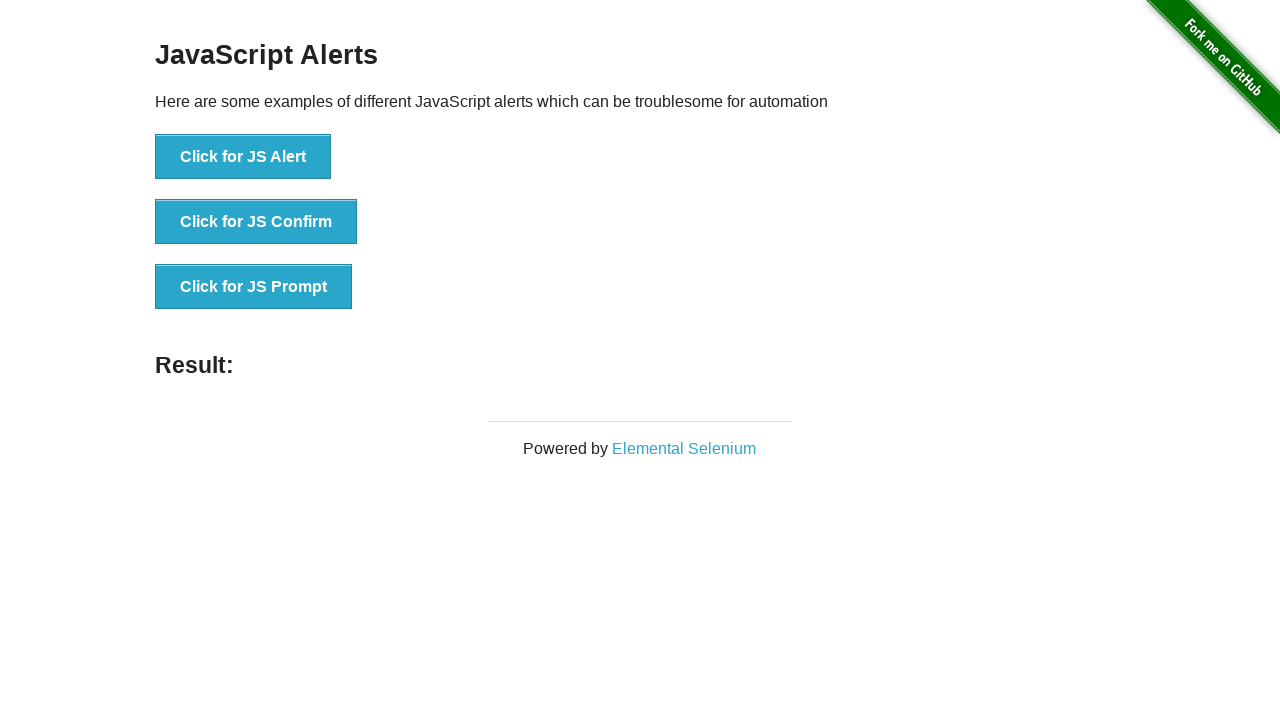

Set up dialog handler to dismiss confirm dialogs
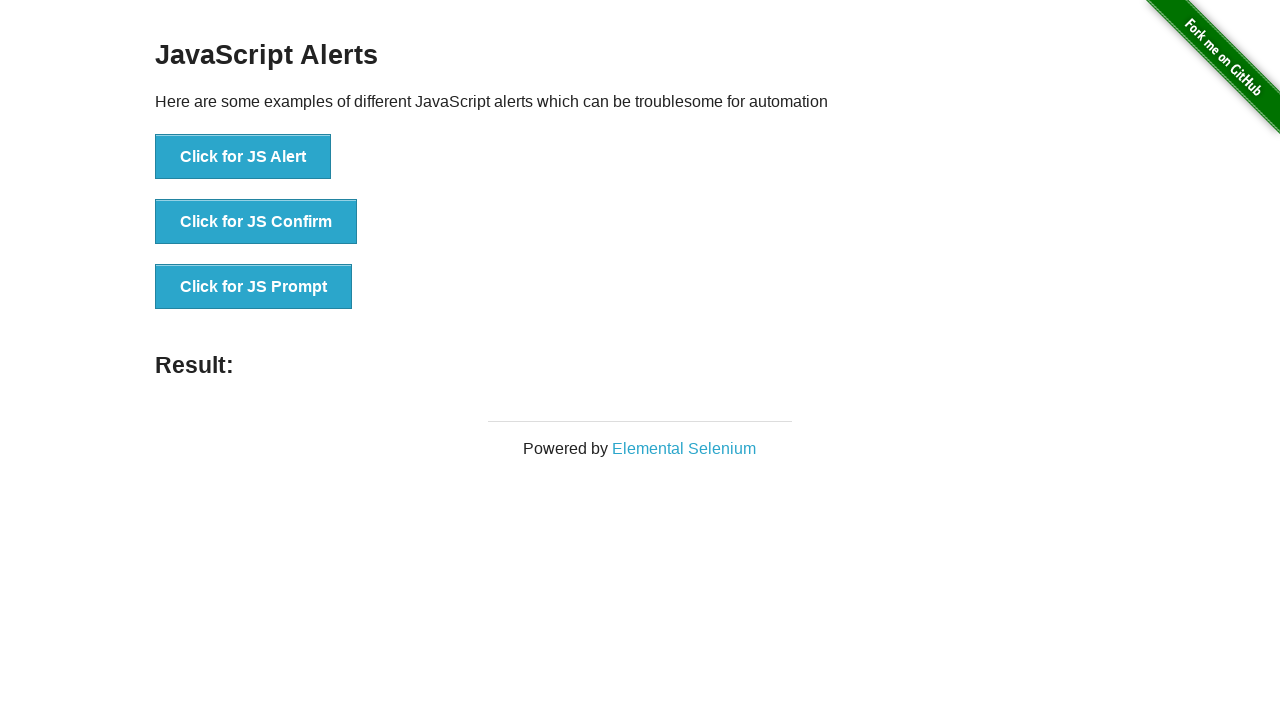

Clicked 'Click for JS Confirm' button to trigger confirm dialog at (256, 222) on text=Click for JS Confirm
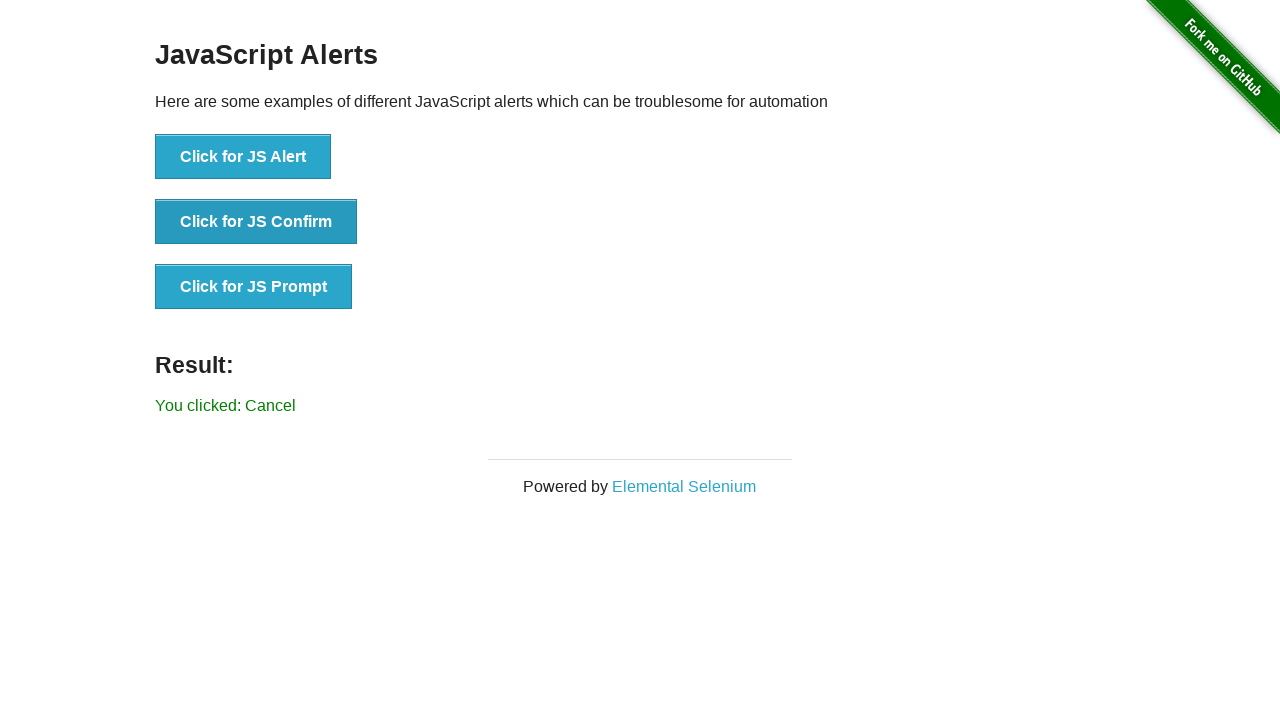

Confirmed result message appeared after dismissing confirm dialog
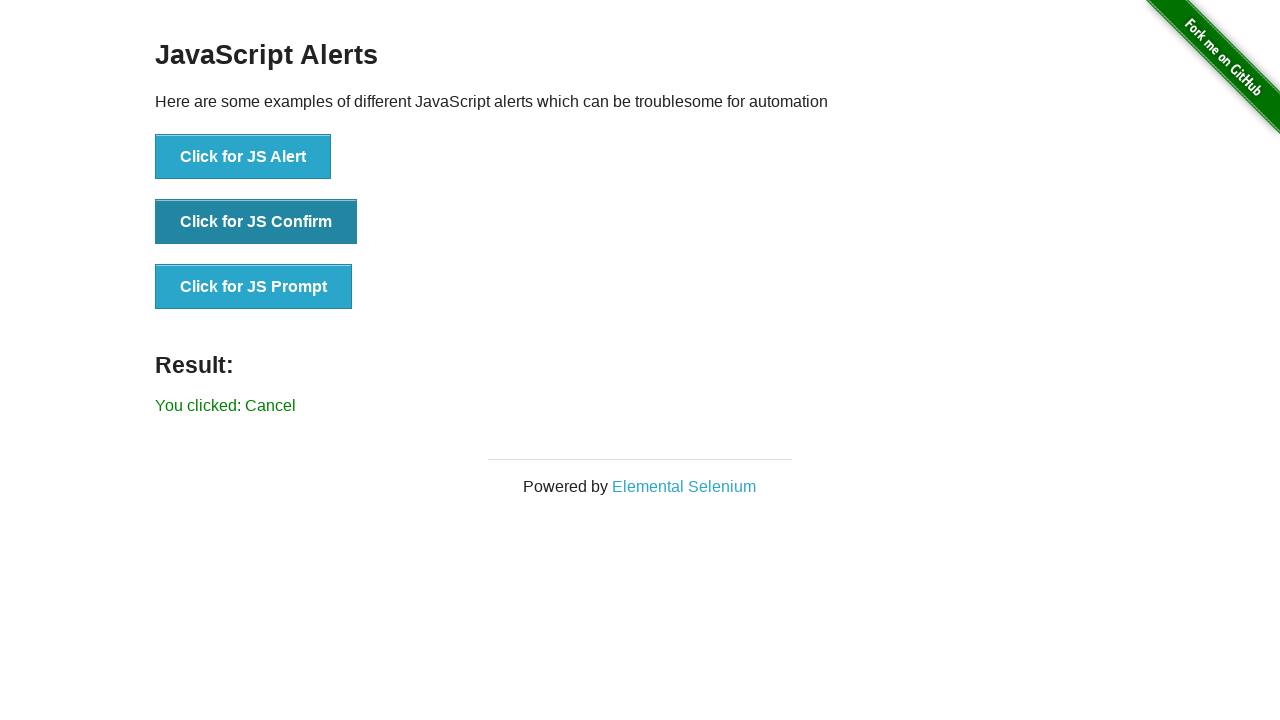

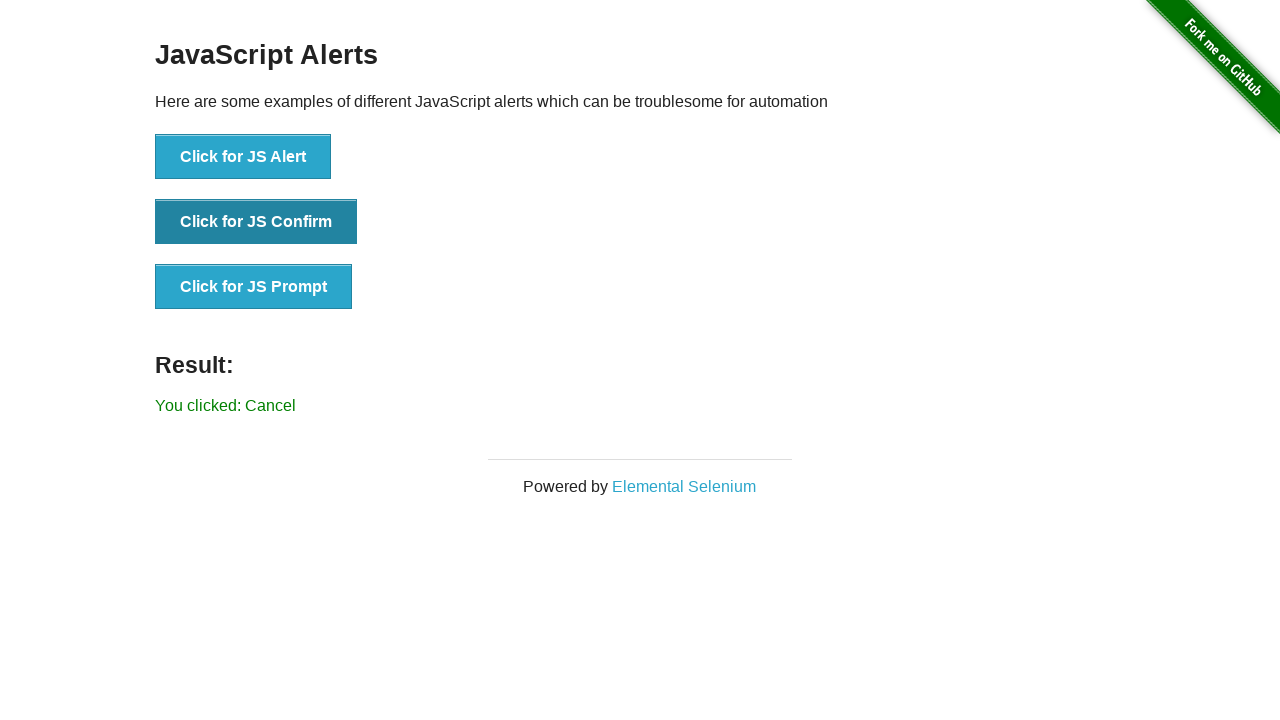